Tests filling a text field within a shadow root element on the SelectorsHub demo page

Starting URL: https://www.selectorshub.com/iframe-in-shadow-dom/

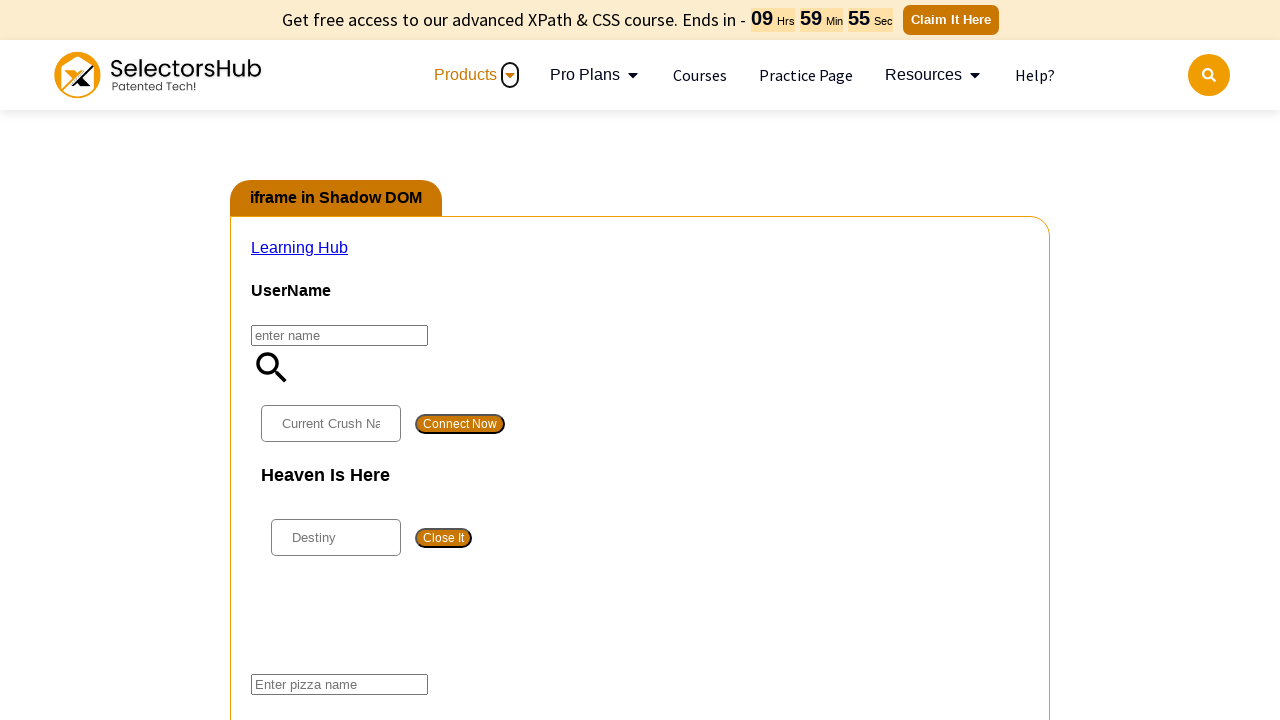

Filled text field within shadow root element with 'Mehmet' on #userName #kils
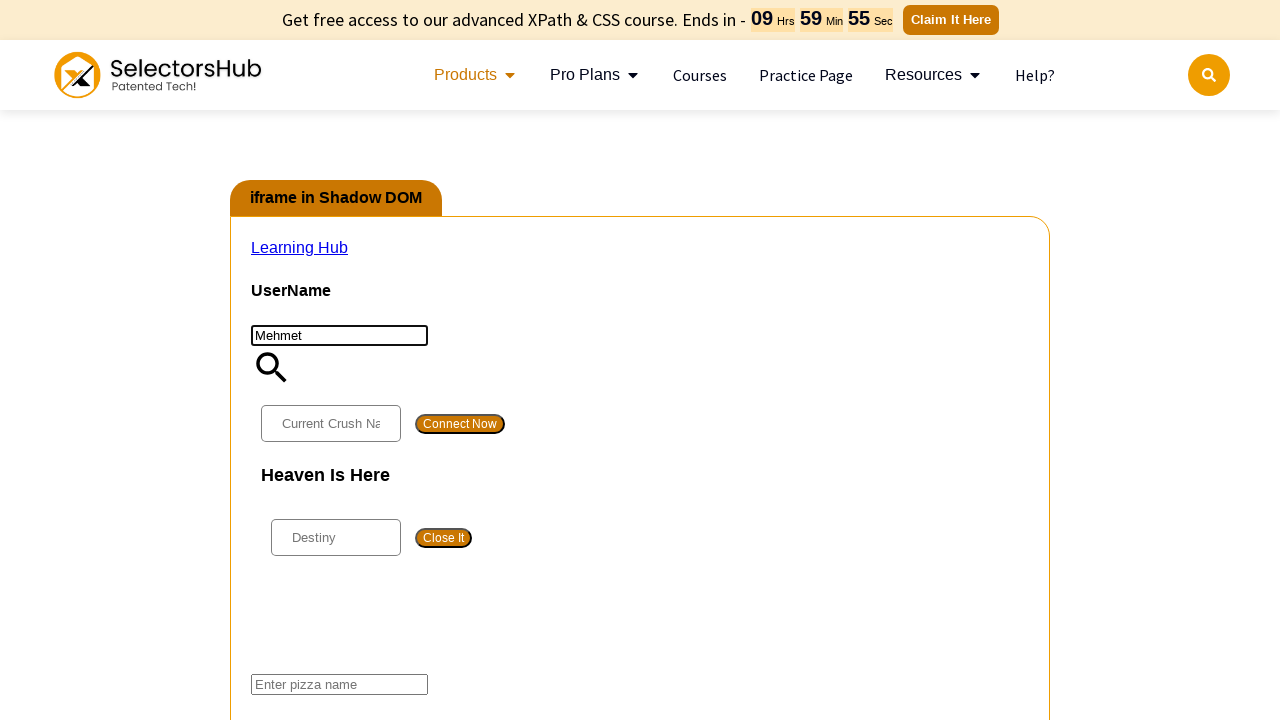

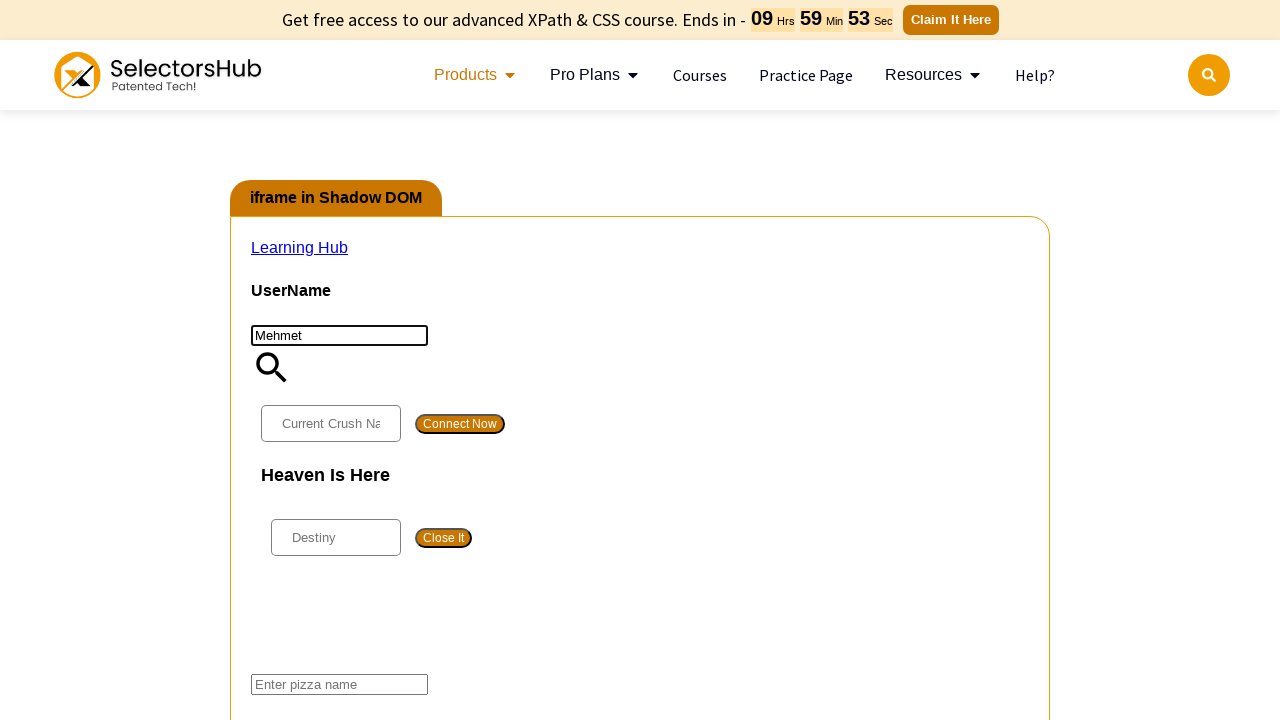